Tests page scrolling functionality by clicking on the page body and pressing the down arrow key multiple times to scroll down.

Starting URL: https://testpages.eviltester.com/styled/index.html

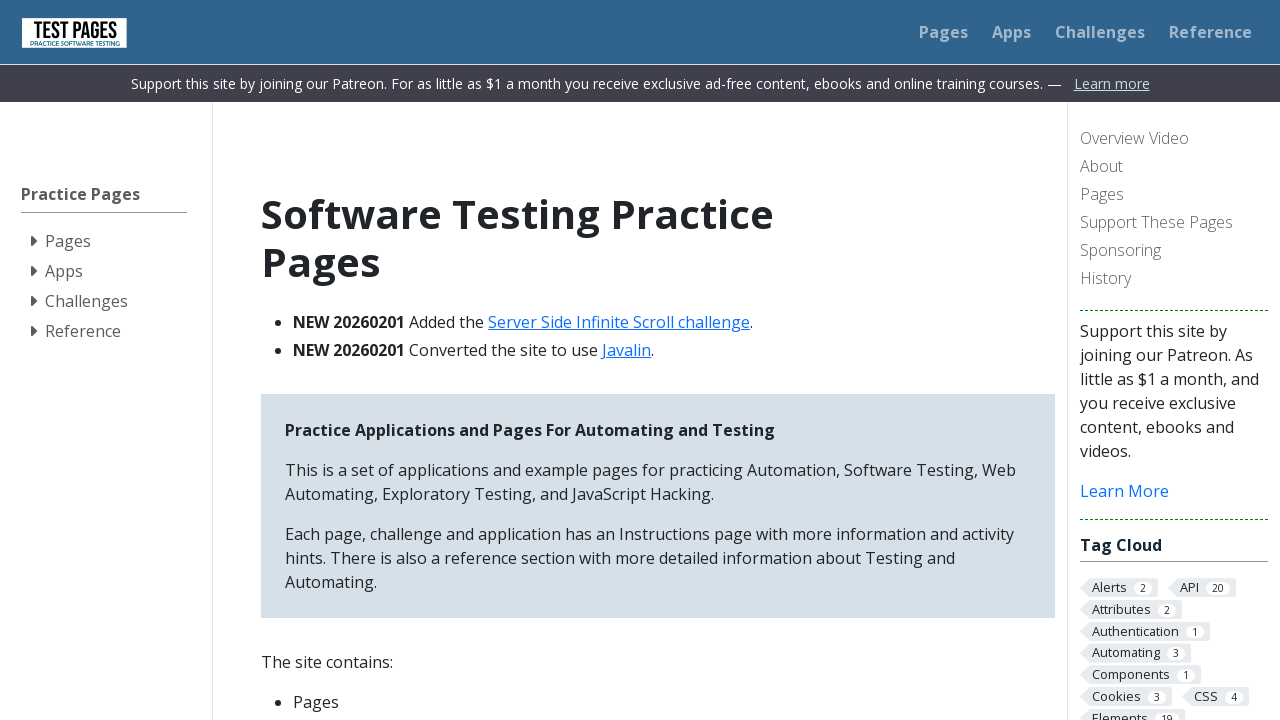

Navigated to test page
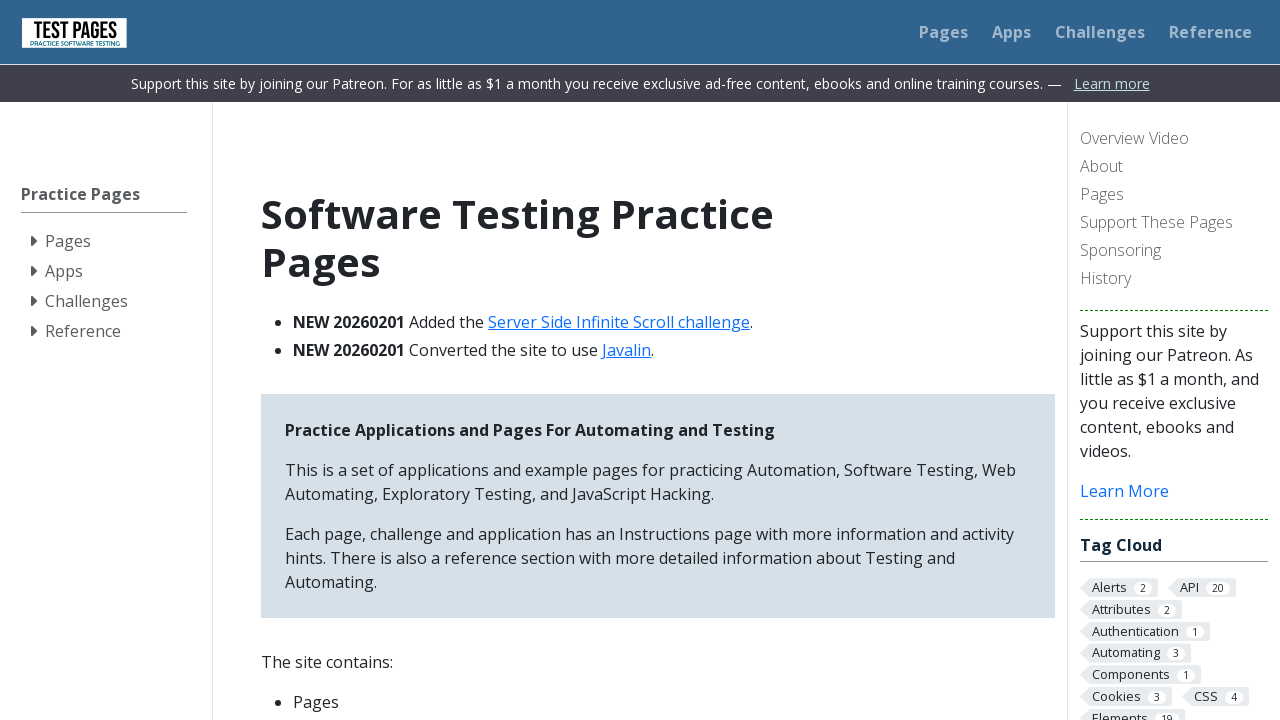

Clicked on page body to focus it at (640, 360) on html
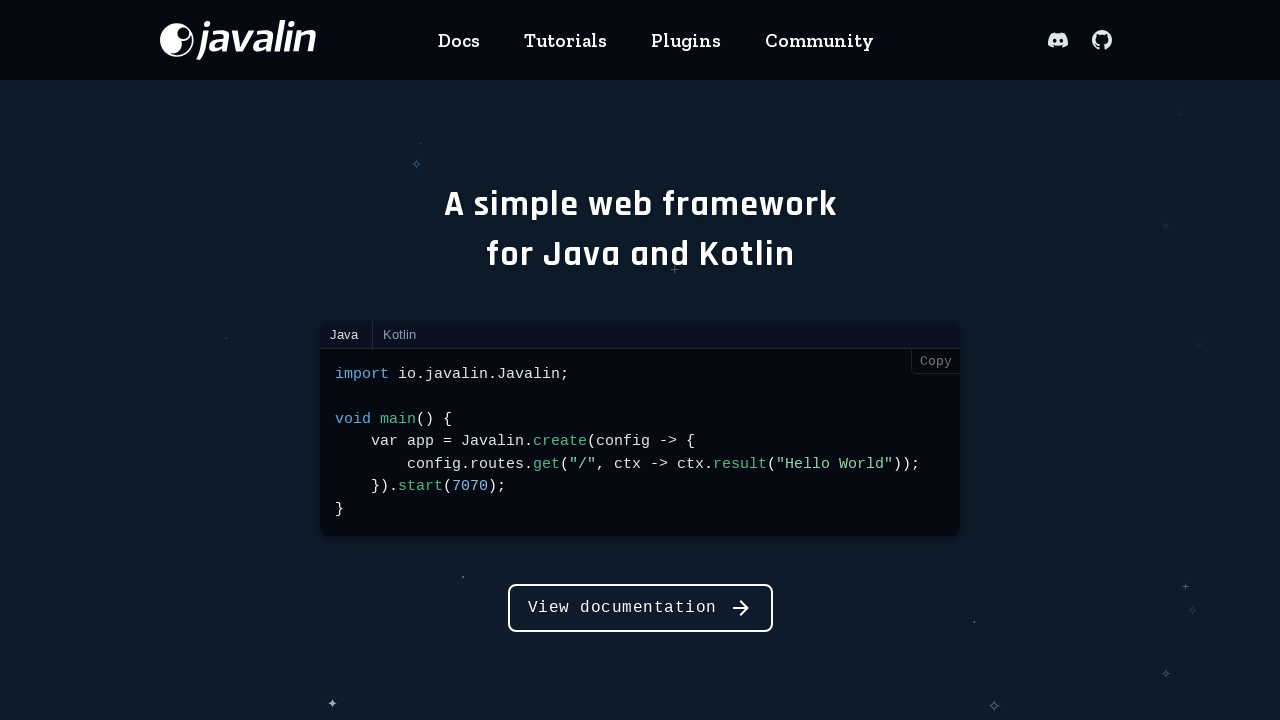

Pressed down arrow key to scroll down (iteration 1/15)
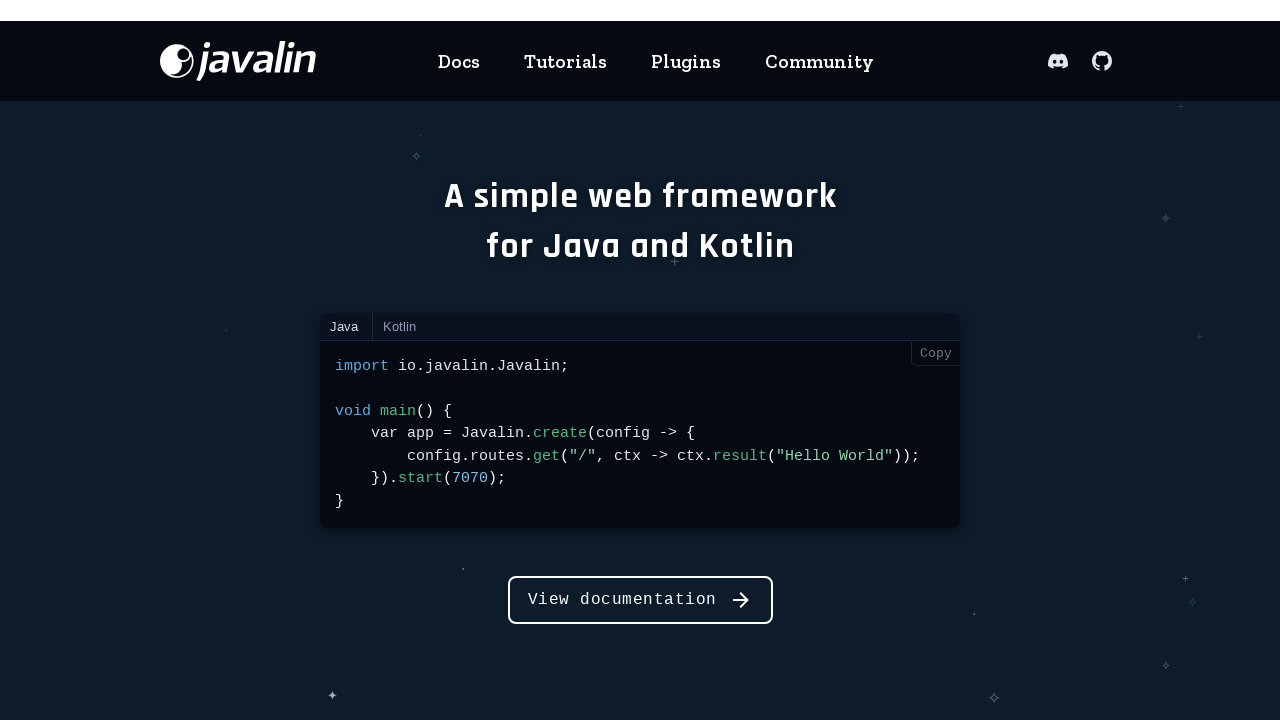

Waited 500ms for scroll animation (iteration 1/15)
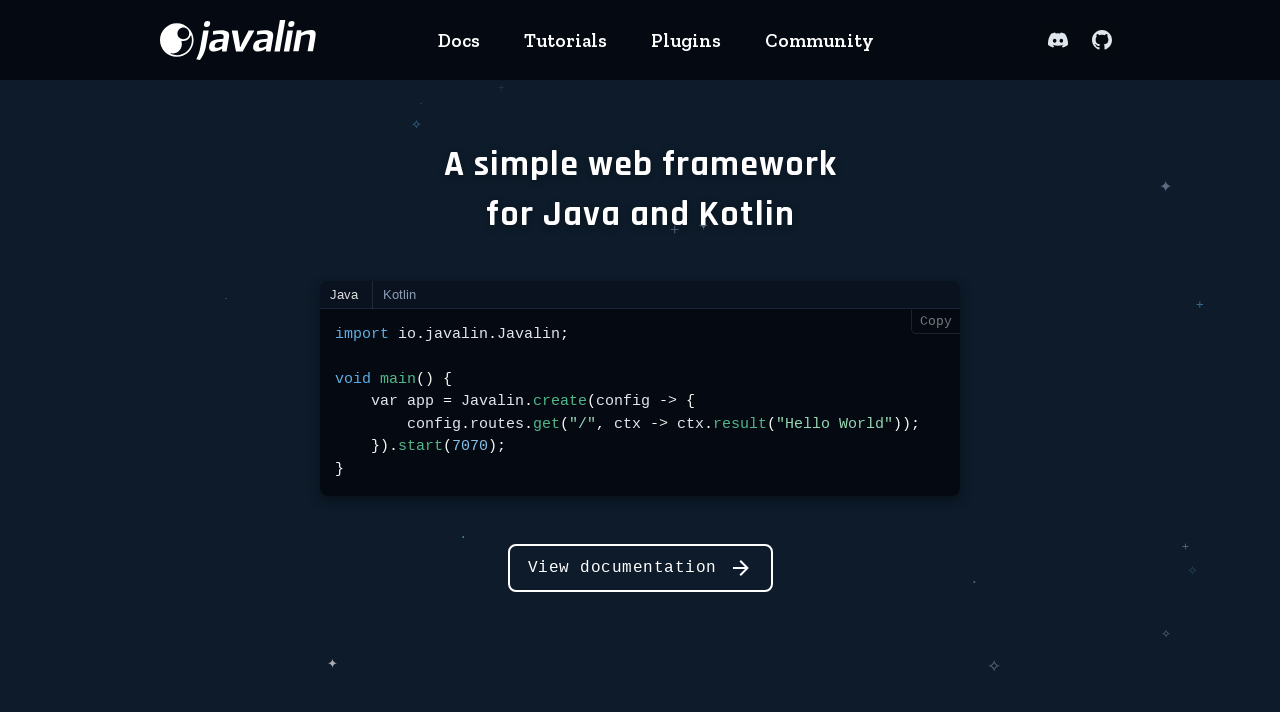

Pressed down arrow key to scroll down (iteration 2/15)
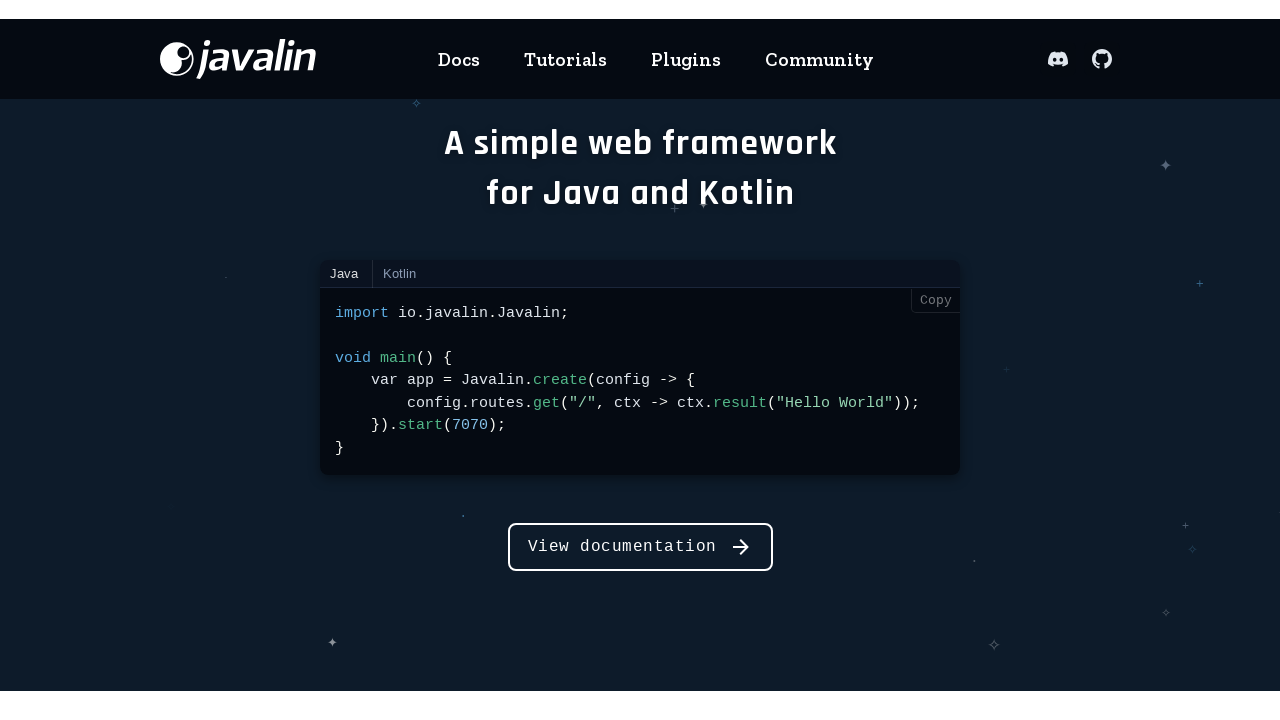

Waited 500ms for scroll animation (iteration 2/15)
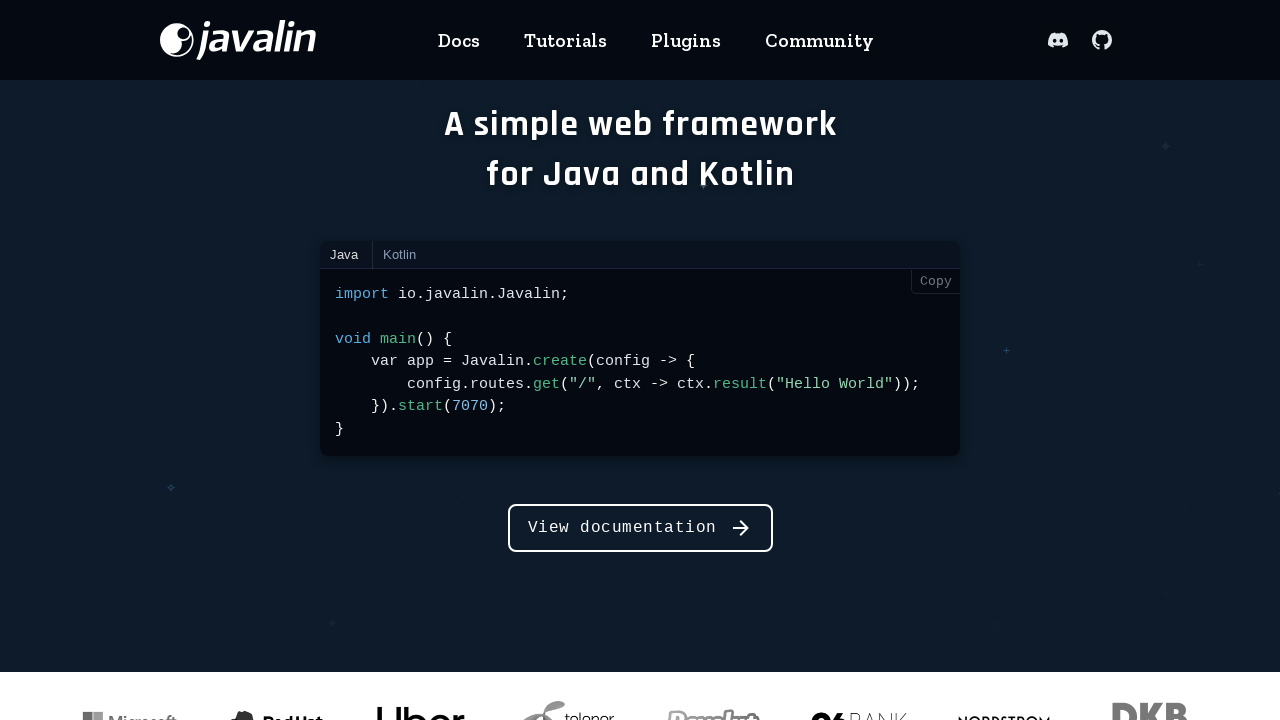

Pressed down arrow key to scroll down (iteration 3/15)
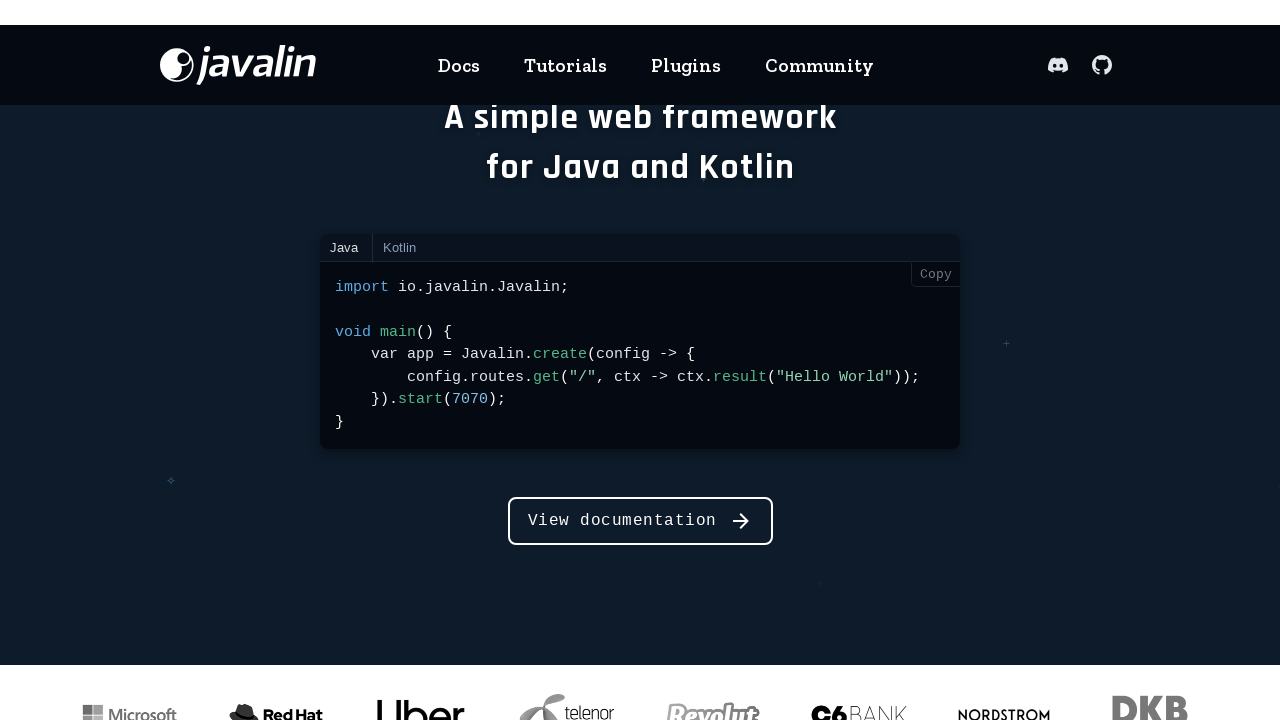

Waited 500ms for scroll animation (iteration 3/15)
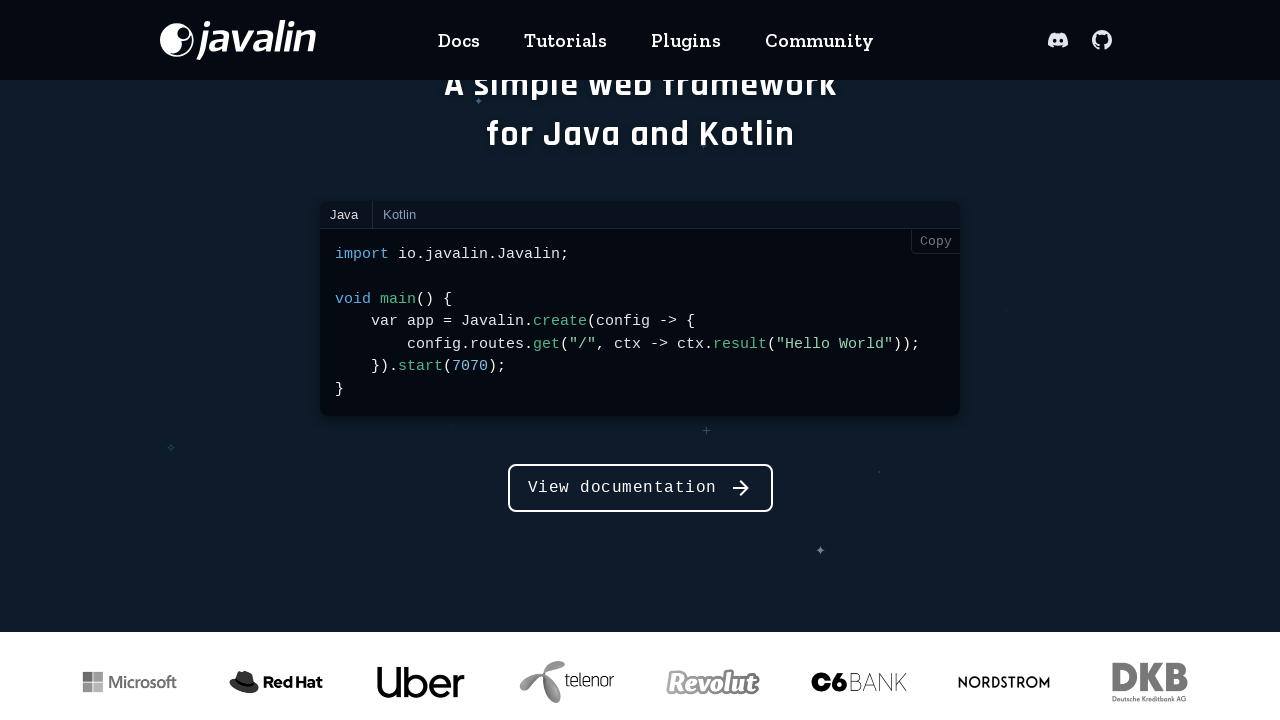

Pressed down arrow key to scroll down (iteration 4/15)
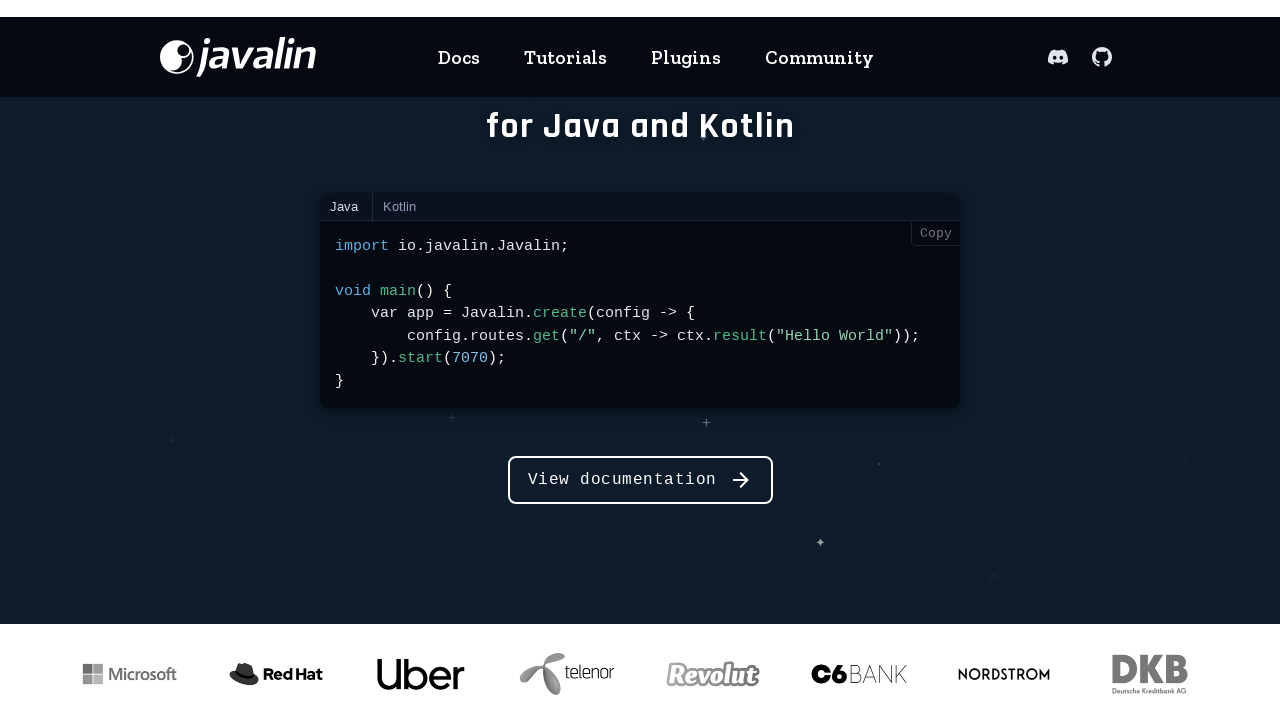

Waited 500ms for scroll animation (iteration 4/15)
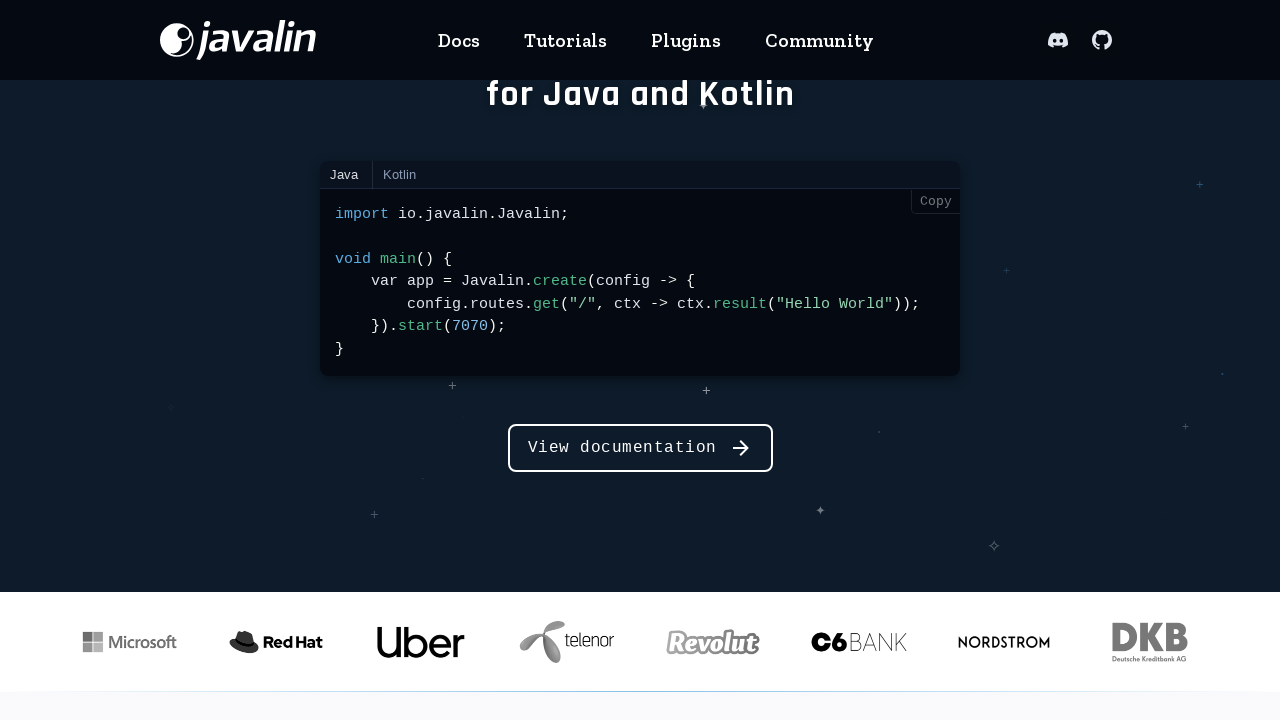

Pressed down arrow key to scroll down (iteration 5/15)
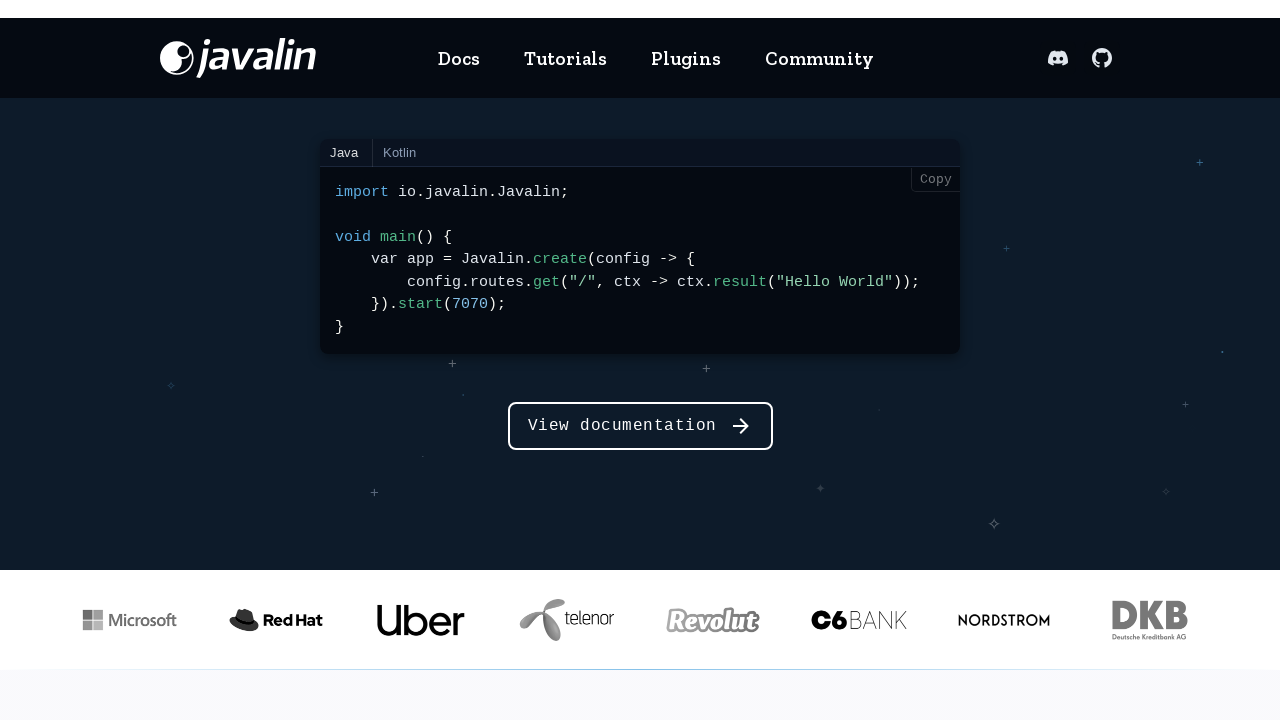

Waited 500ms for scroll animation (iteration 5/15)
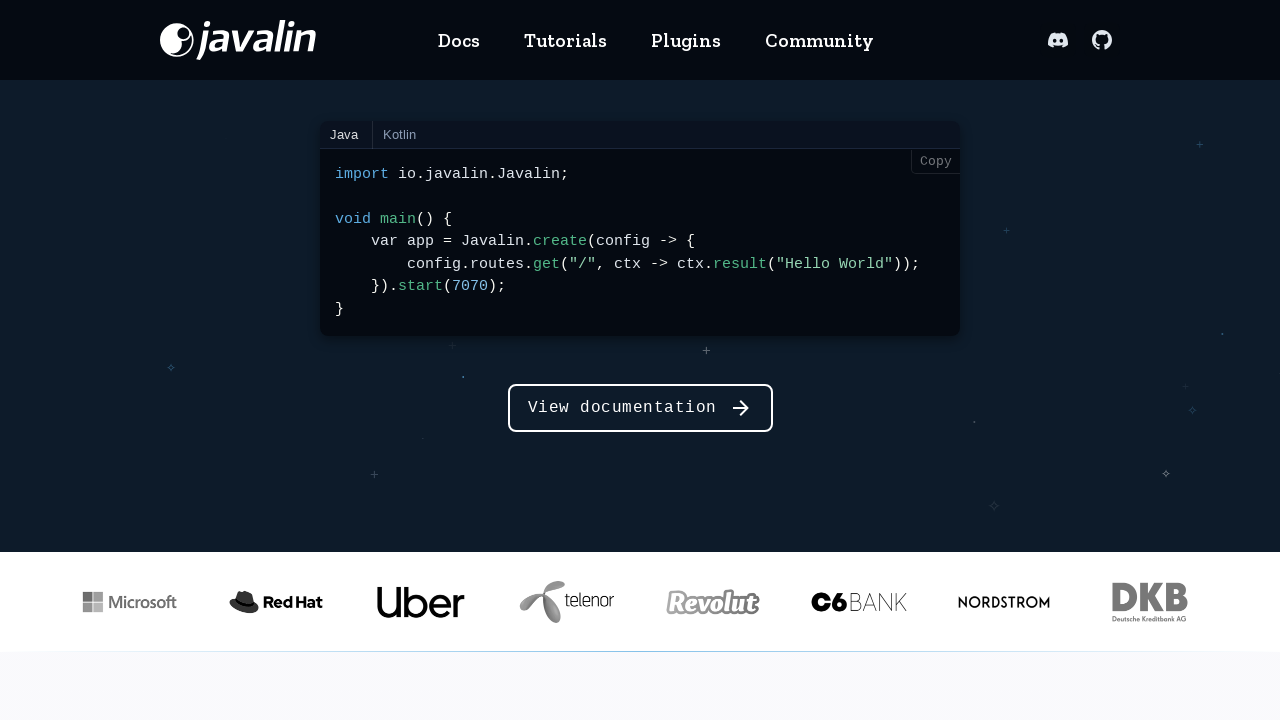

Pressed down arrow key to scroll down (iteration 6/15)
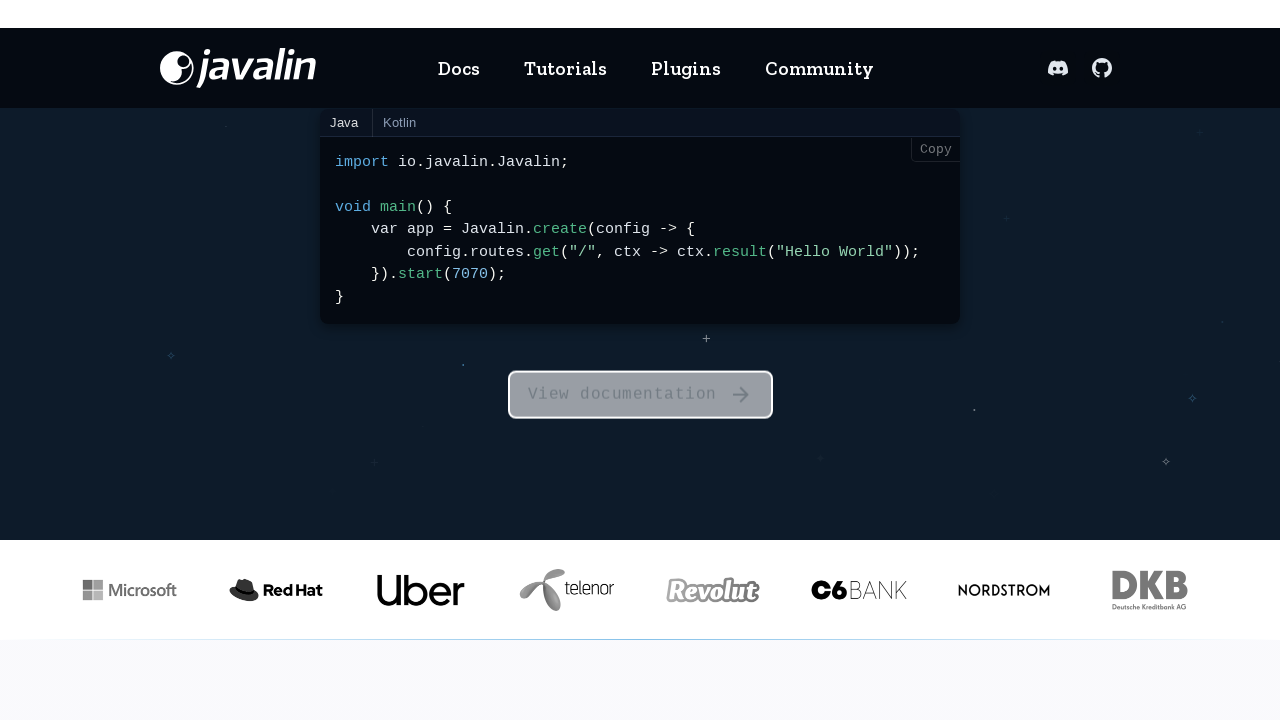

Waited 500ms for scroll animation (iteration 6/15)
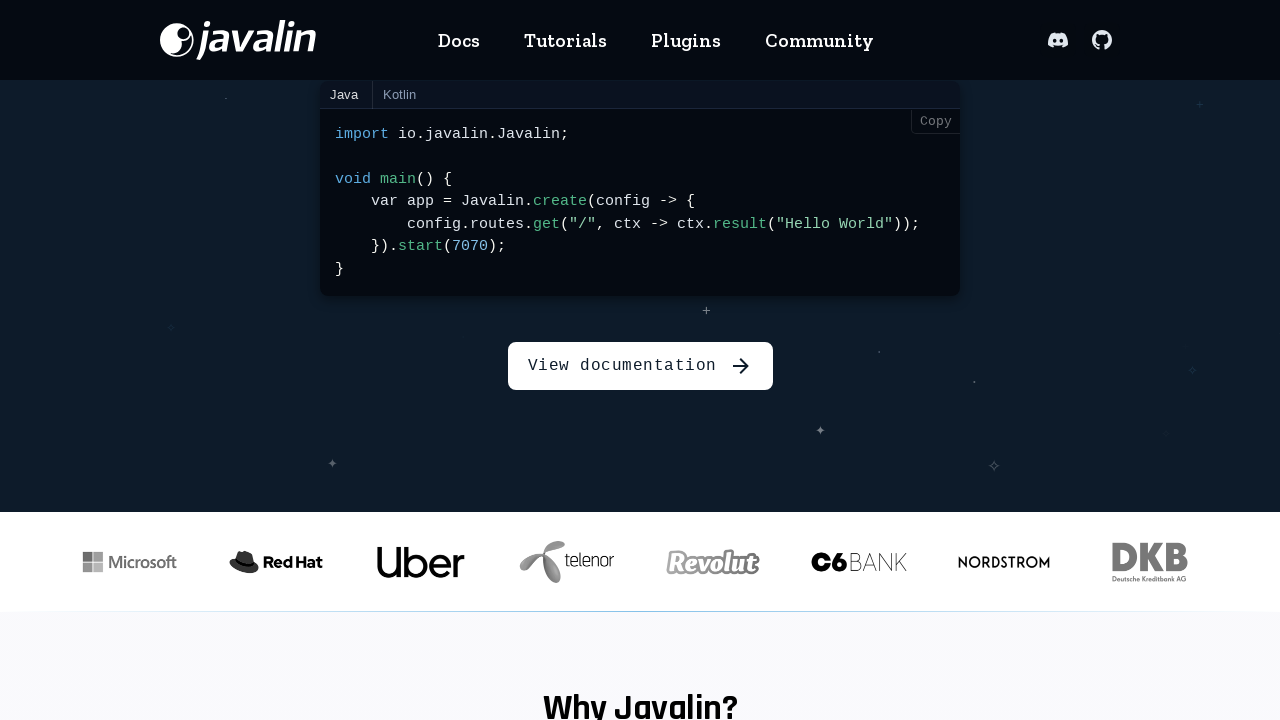

Pressed down arrow key to scroll down (iteration 7/15)
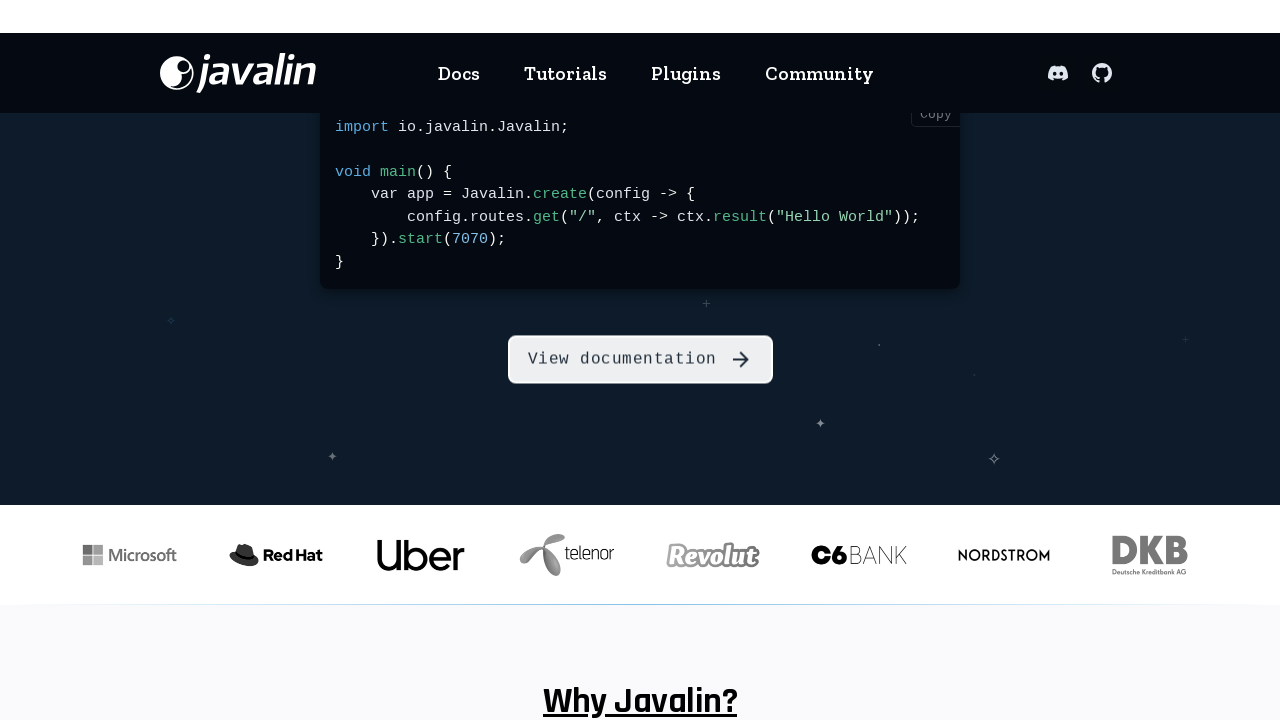

Waited 500ms for scroll animation (iteration 7/15)
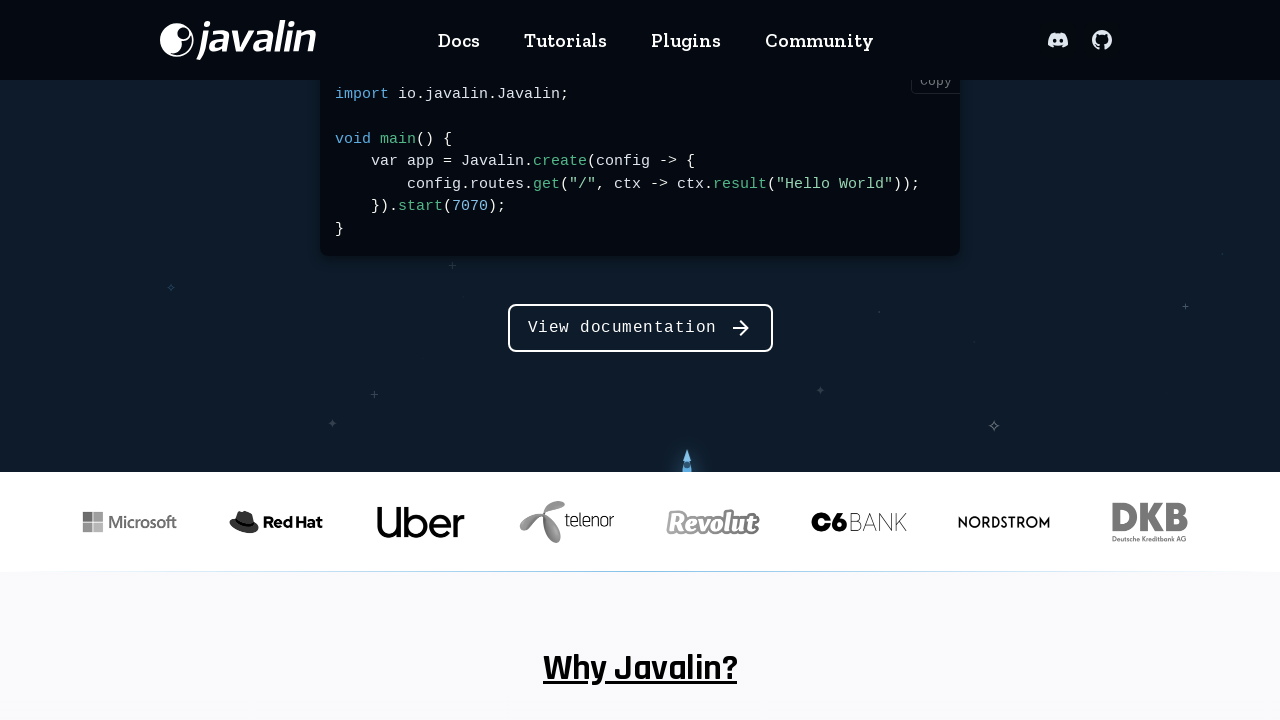

Pressed down arrow key to scroll down (iteration 8/15)
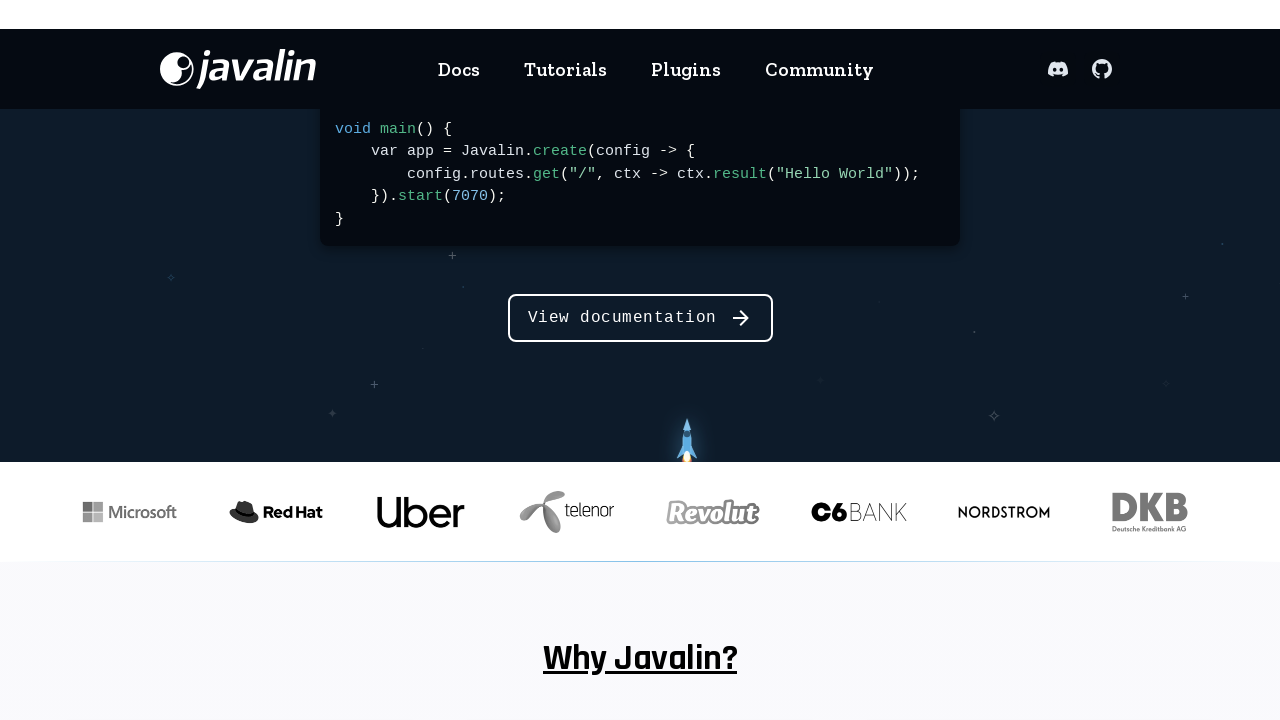

Waited 500ms for scroll animation (iteration 8/15)
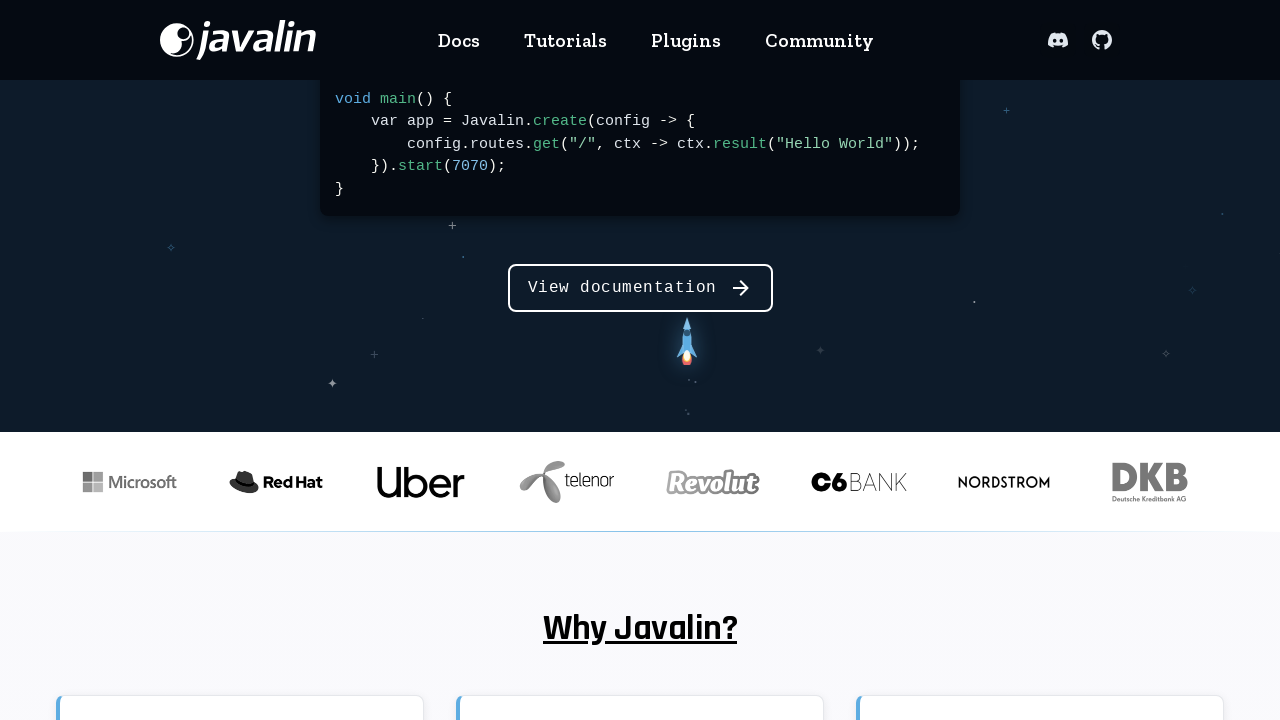

Pressed down arrow key to scroll down (iteration 9/15)
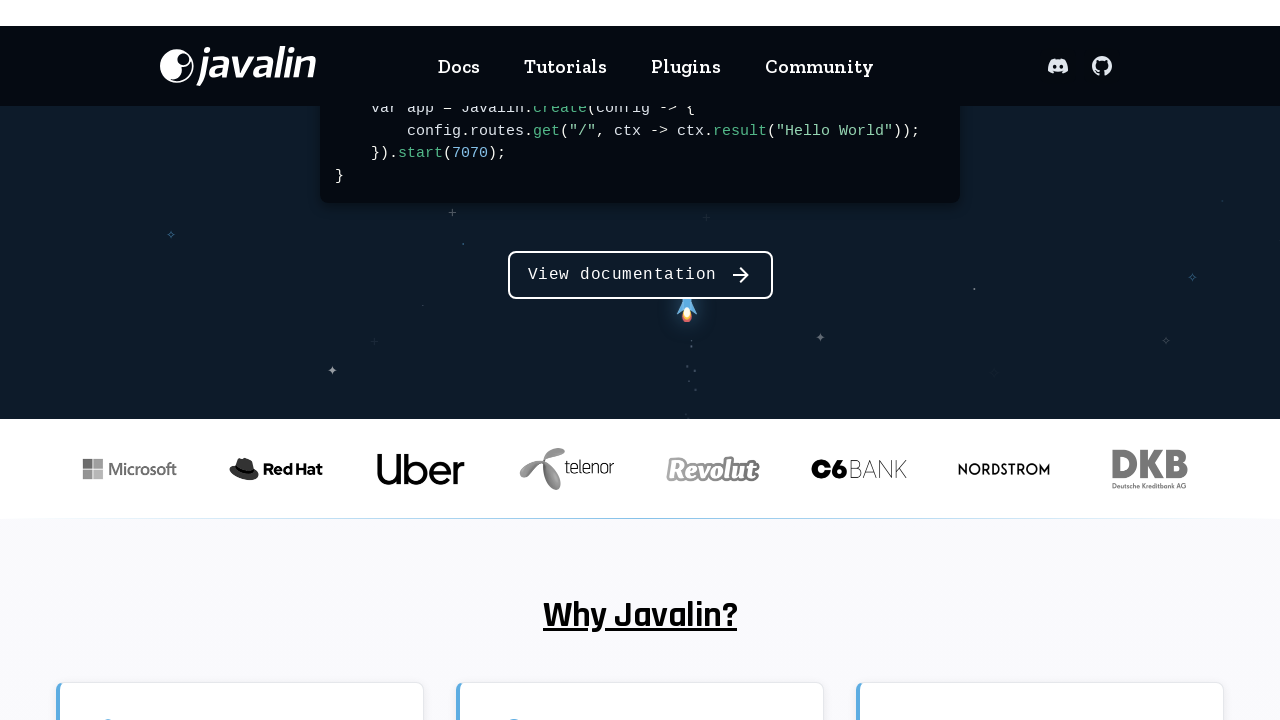

Waited 500ms for scroll animation (iteration 9/15)
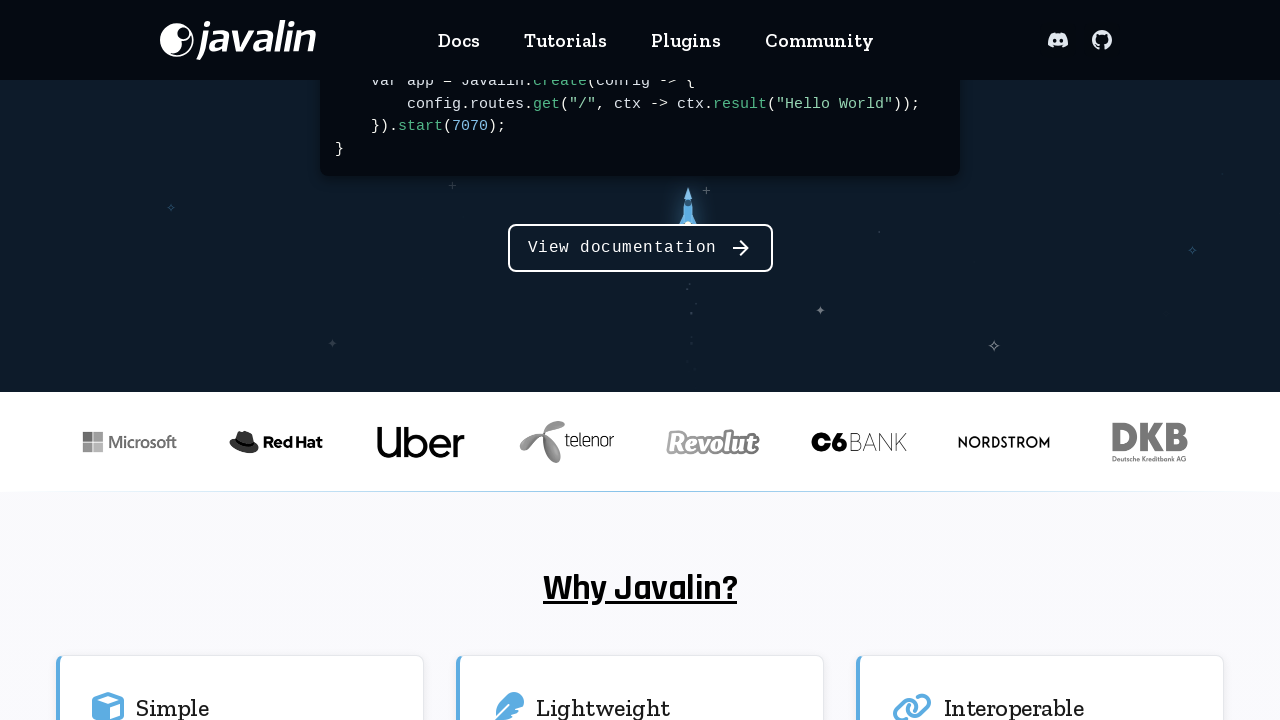

Pressed down arrow key to scroll down (iteration 10/15)
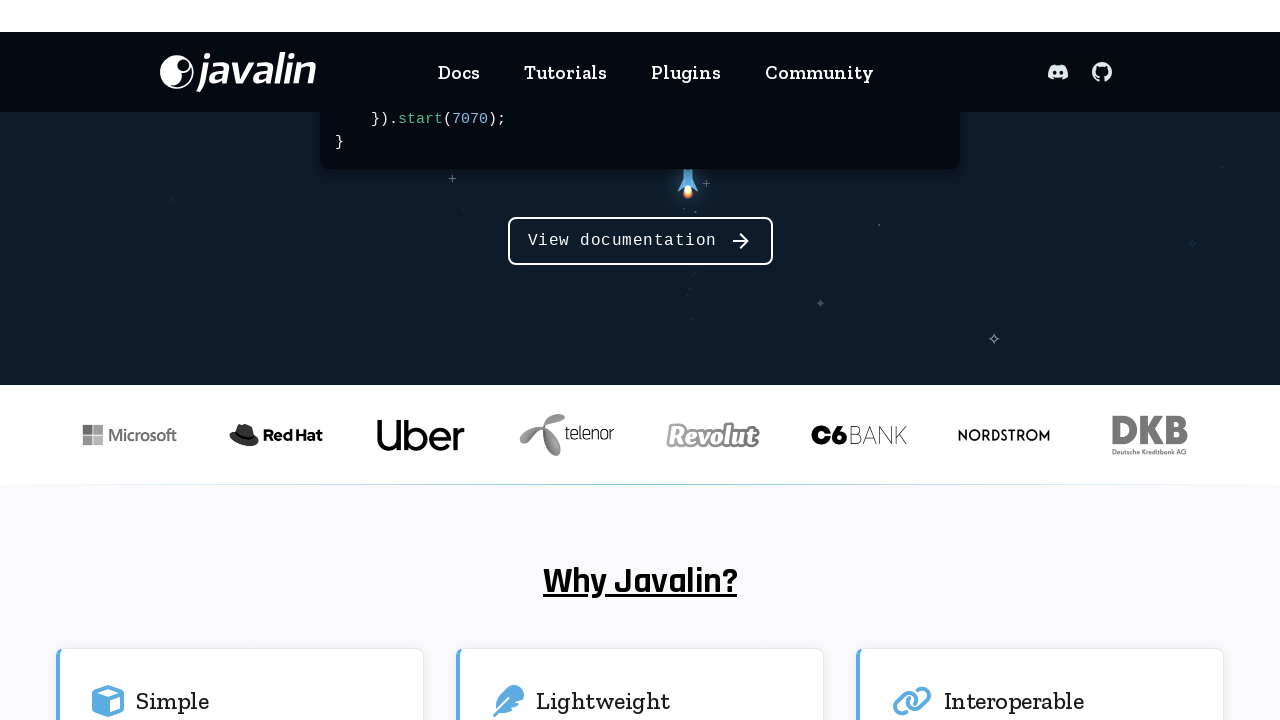

Waited 500ms for scroll animation (iteration 10/15)
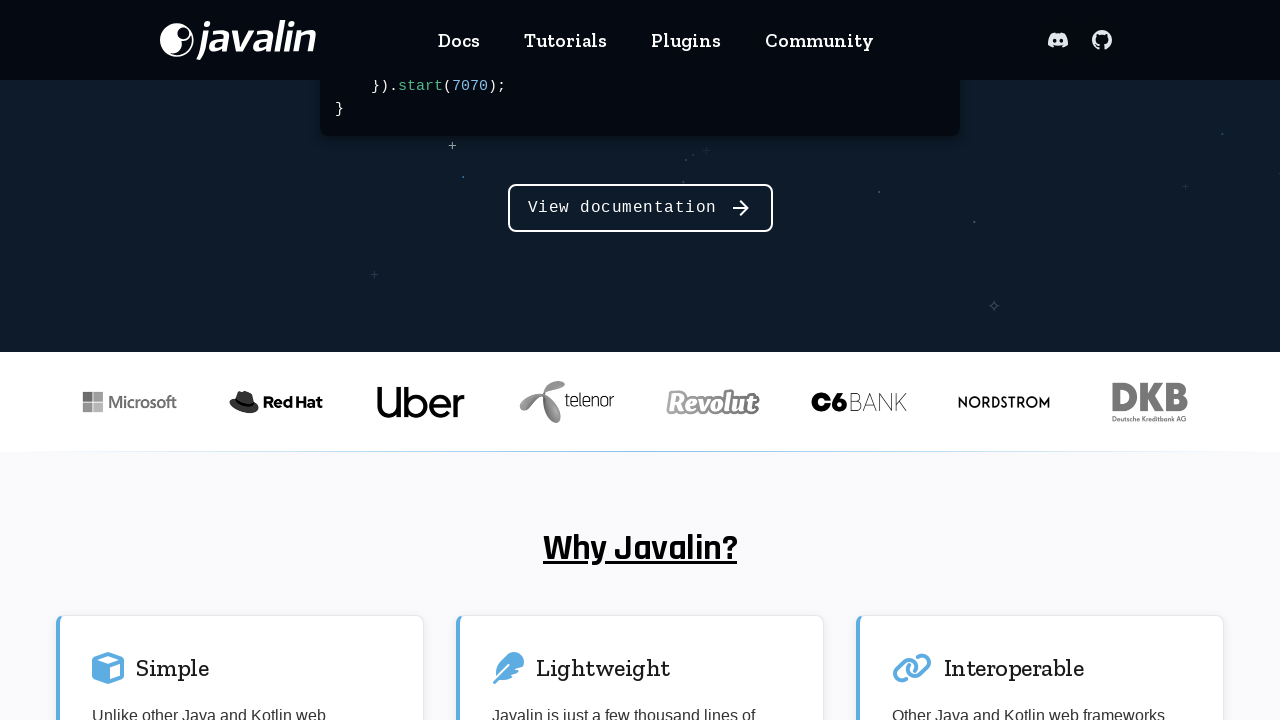

Pressed down arrow key to scroll down (iteration 11/15)
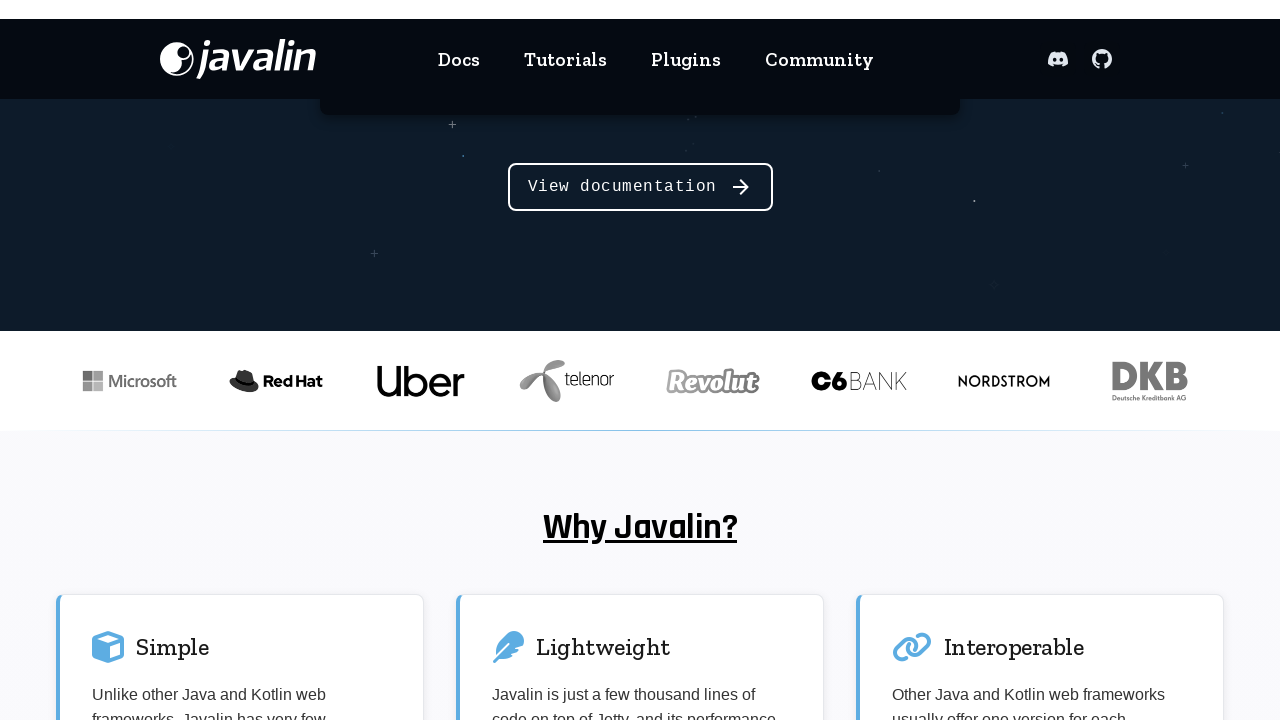

Waited 500ms for scroll animation (iteration 11/15)
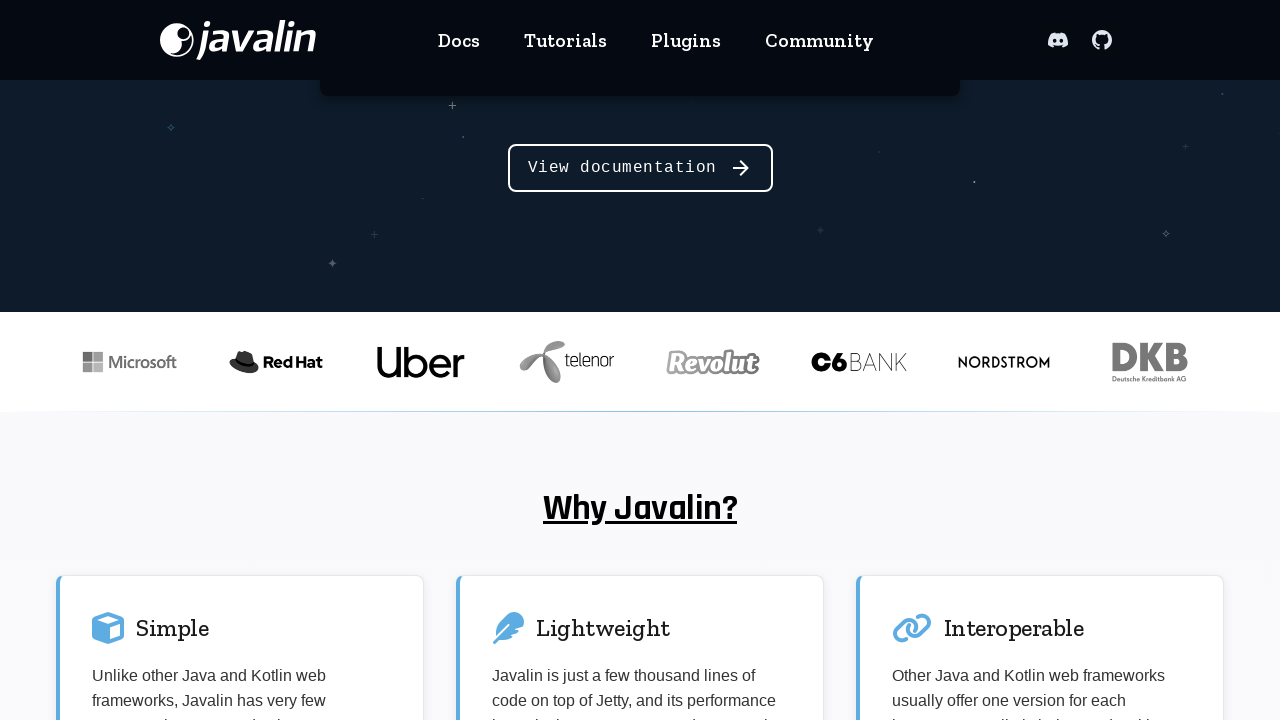

Pressed down arrow key to scroll down (iteration 12/15)
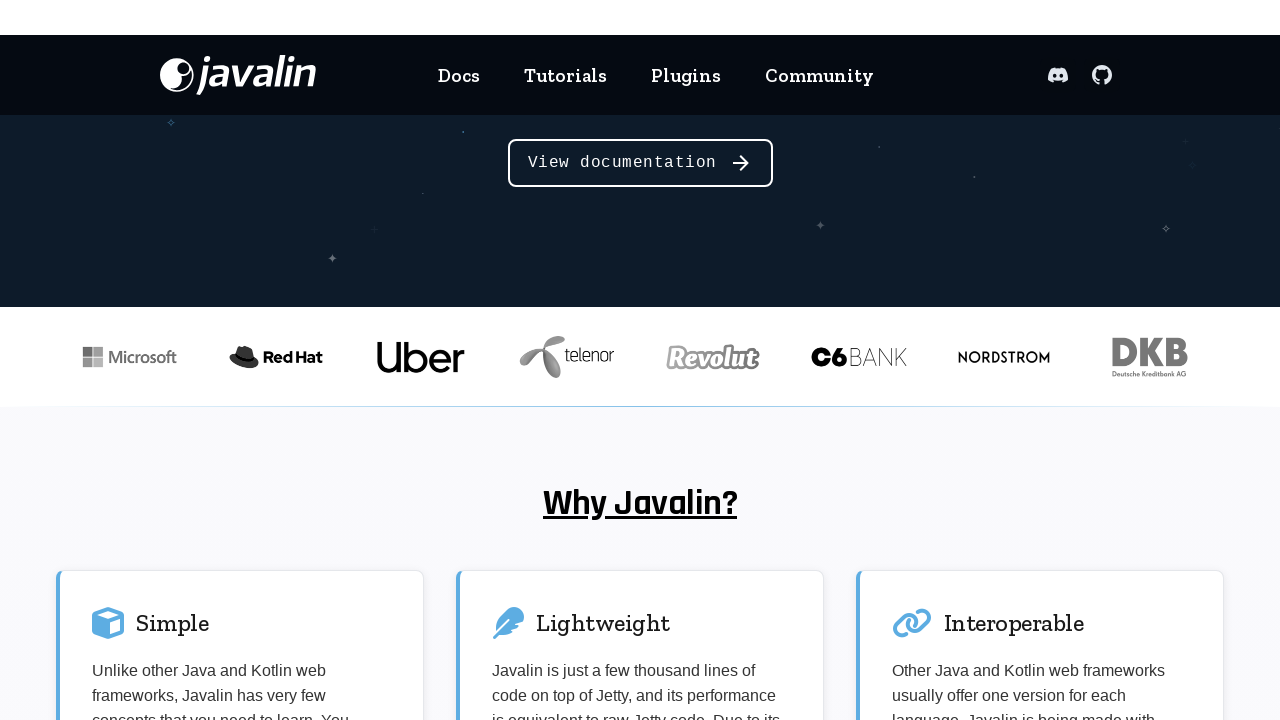

Waited 500ms for scroll animation (iteration 12/15)
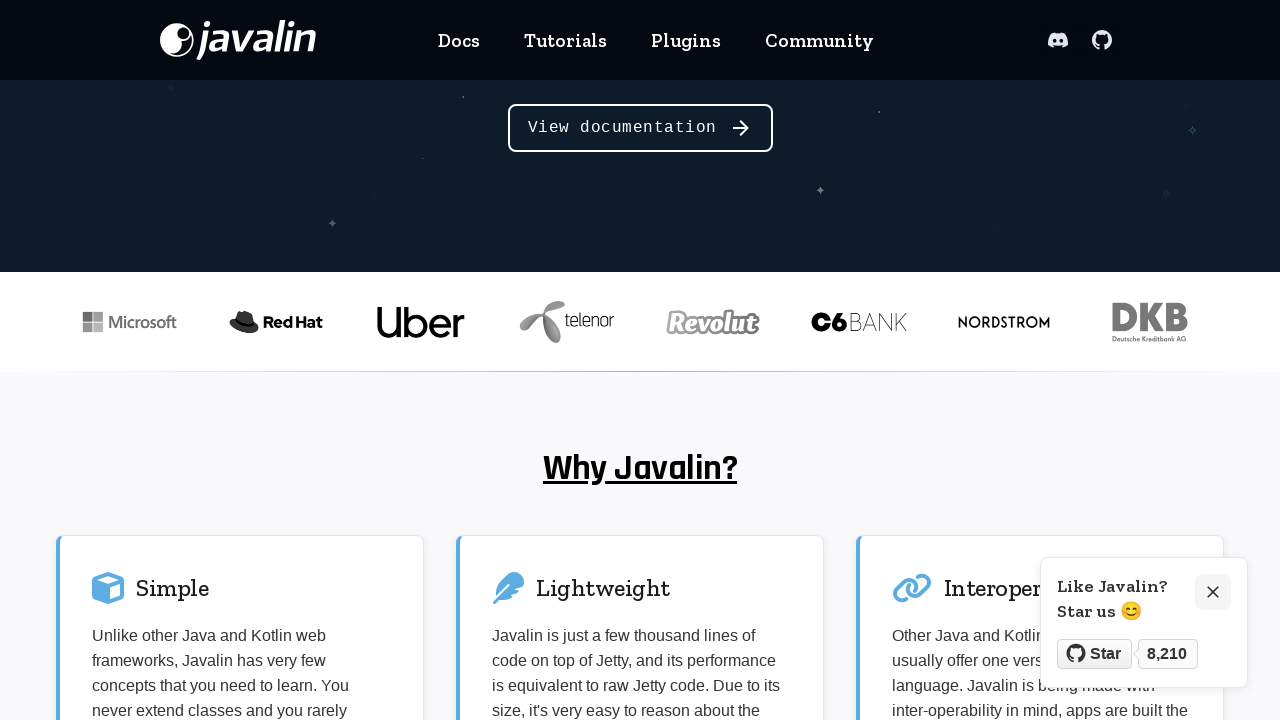

Pressed down arrow key to scroll down (iteration 13/15)
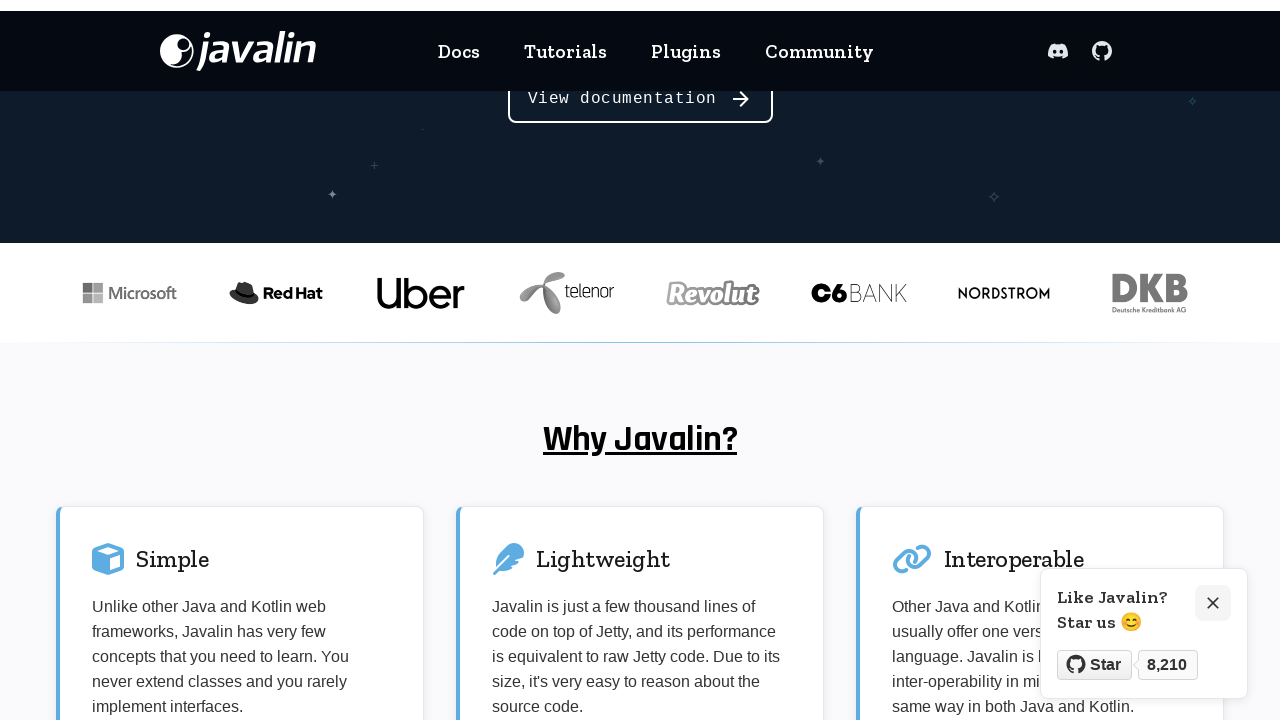

Waited 500ms for scroll animation (iteration 13/15)
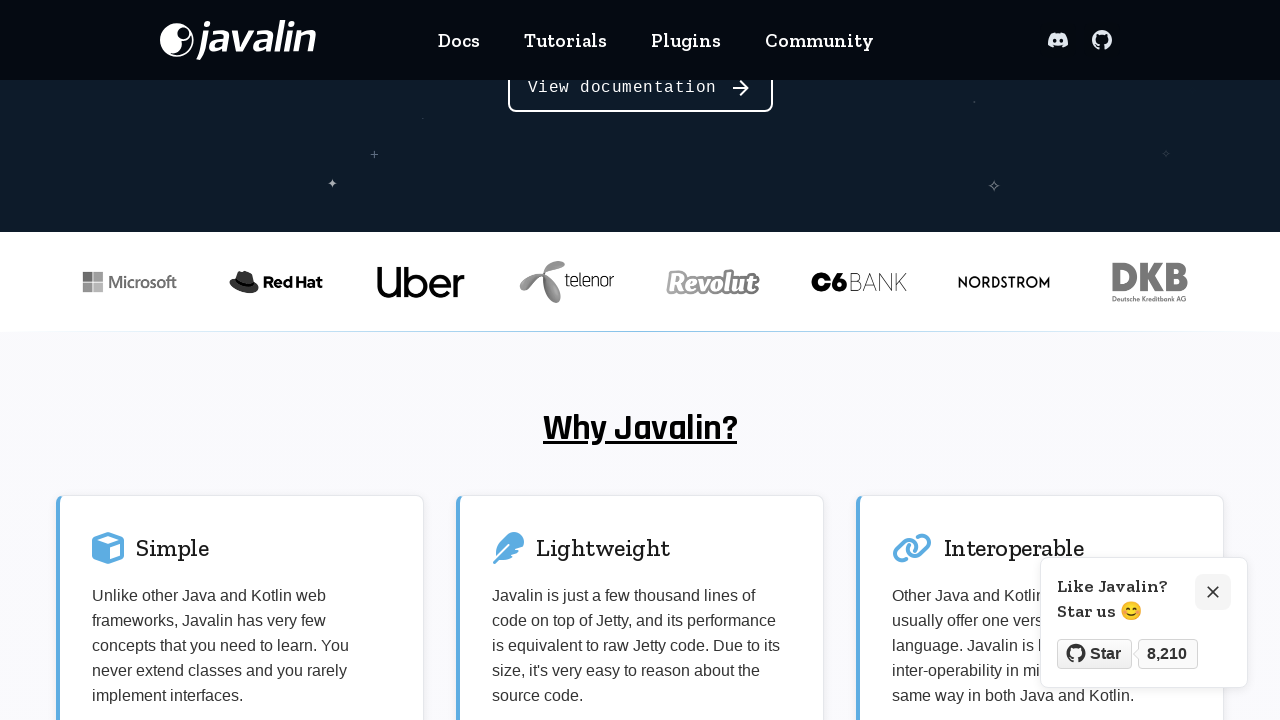

Pressed down arrow key to scroll down (iteration 14/15)
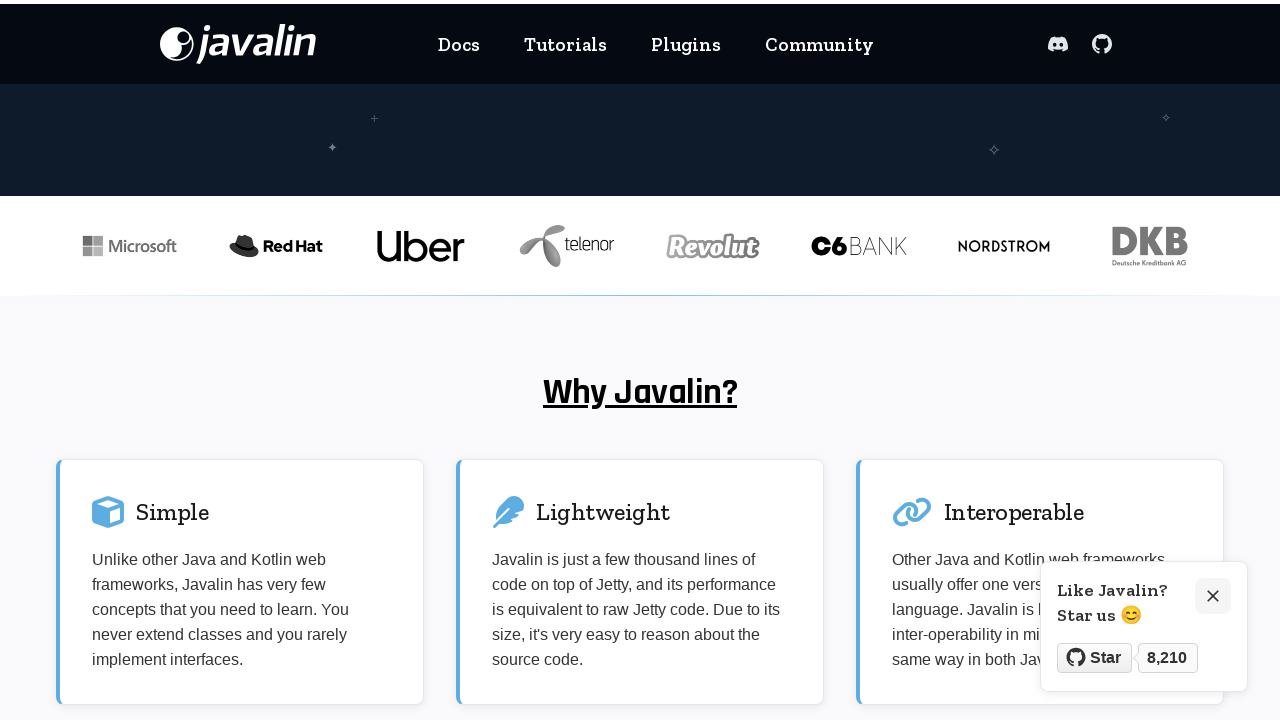

Waited 500ms for scroll animation (iteration 14/15)
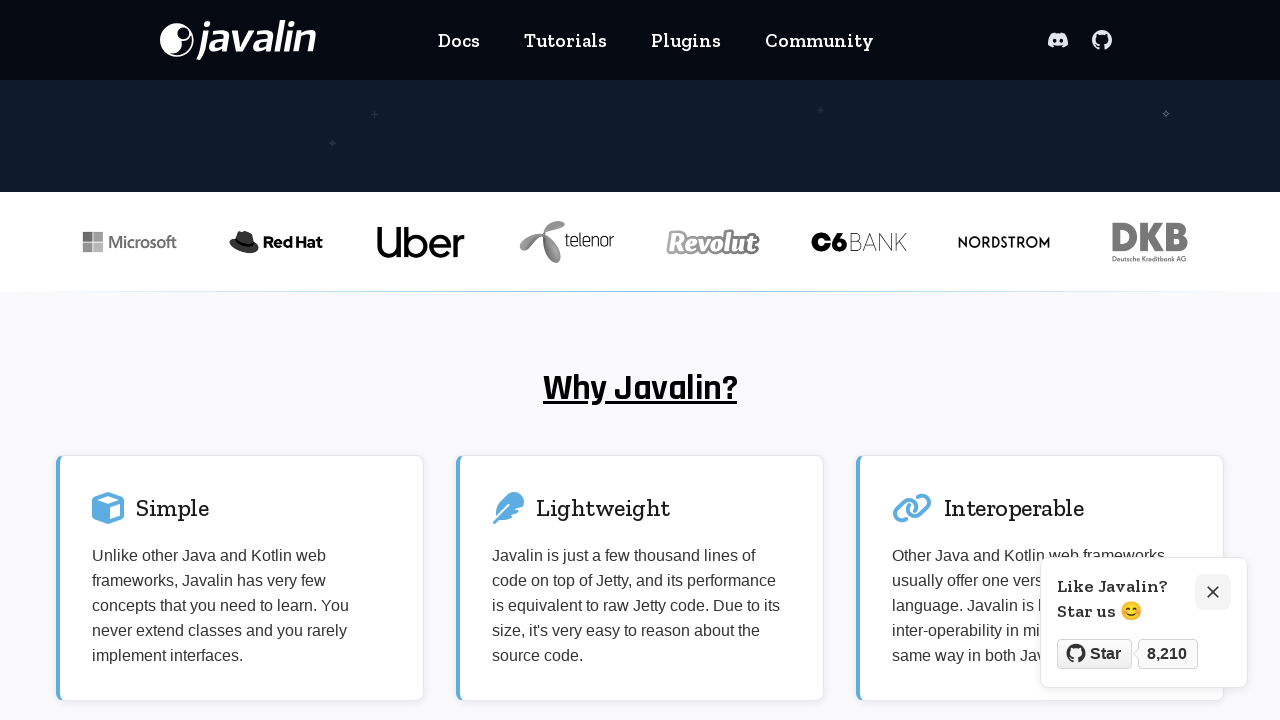

Pressed down arrow key to scroll down (iteration 15/15)
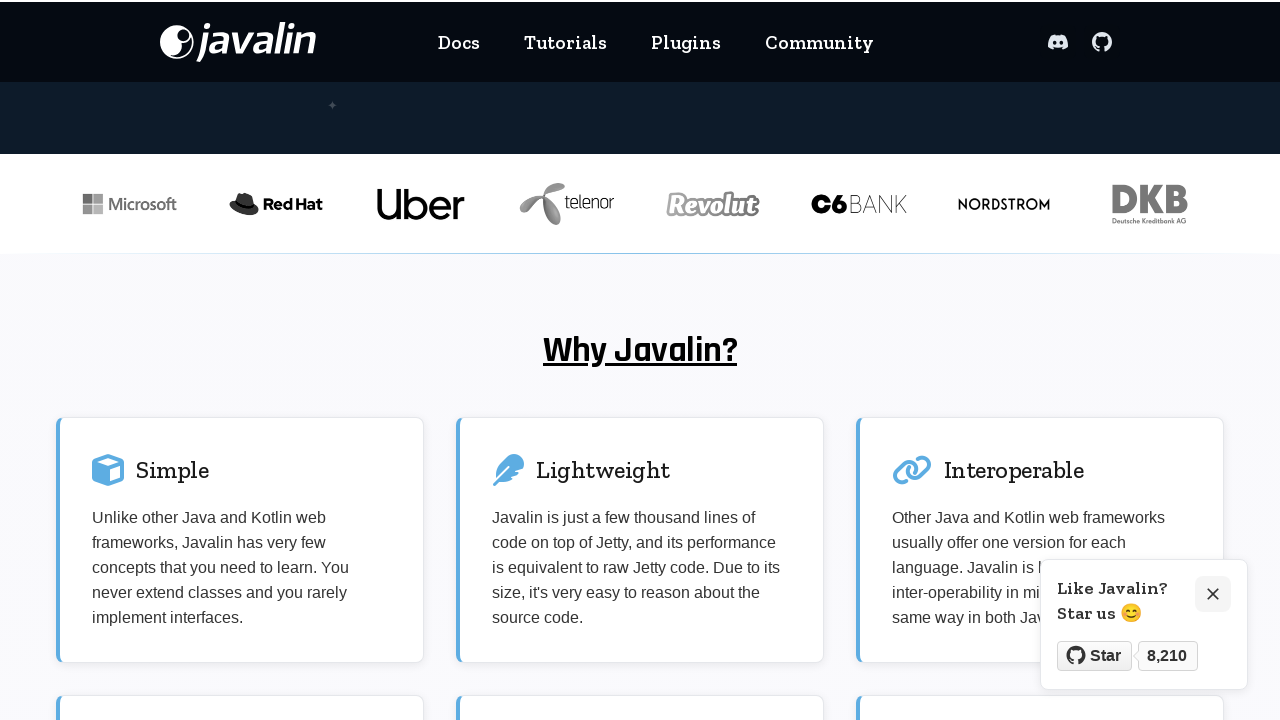

Waited 500ms for scroll animation (iteration 15/15)
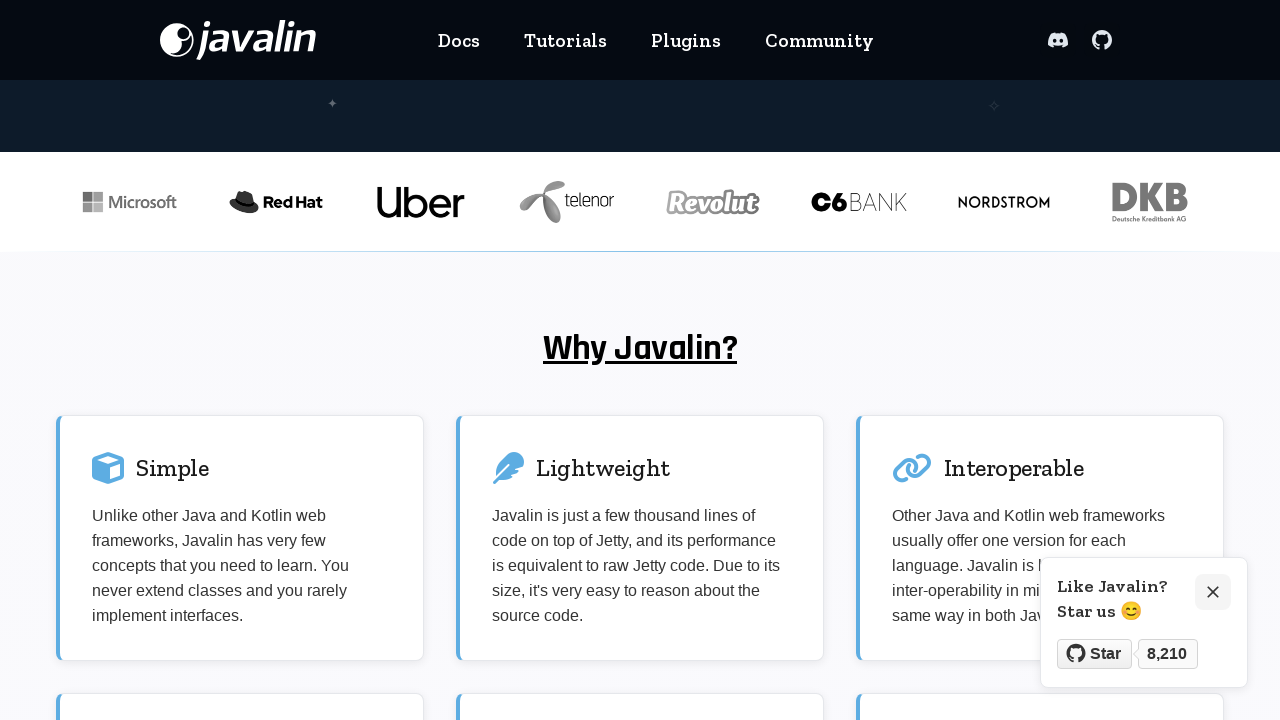

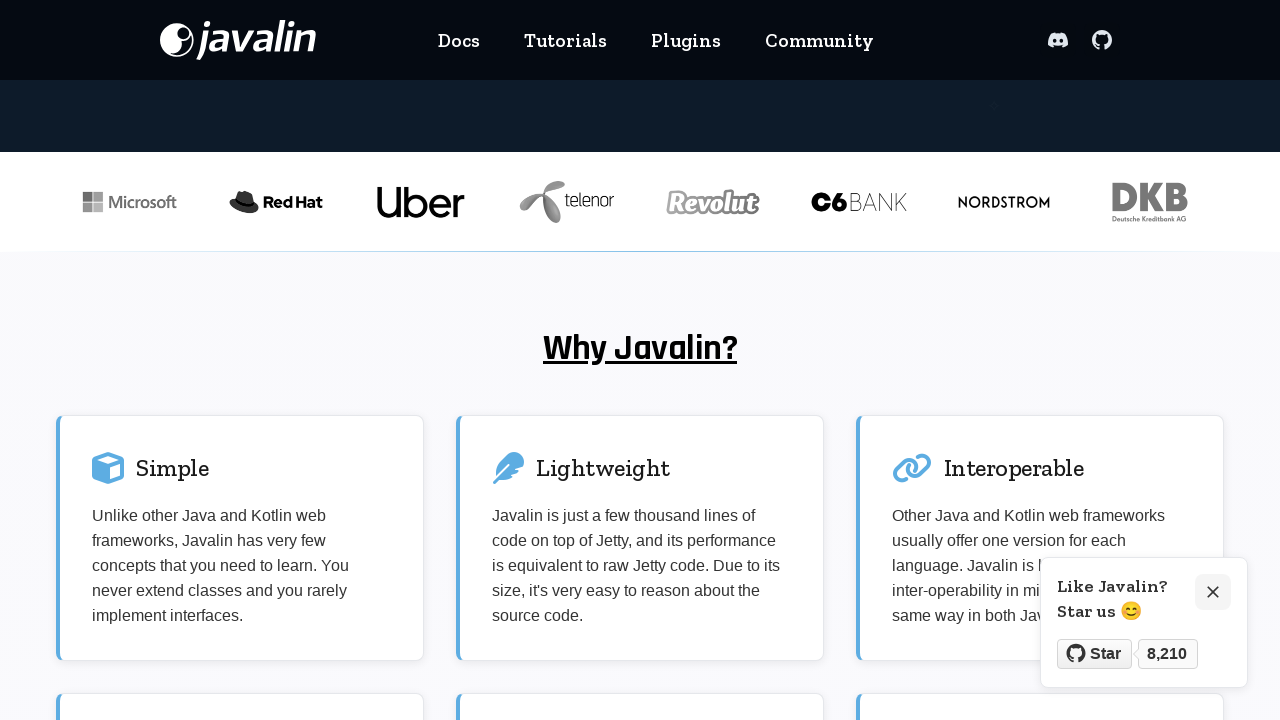